Tests visibility functionality by clicking the Hide button and checking which buttons remain visible

Starting URL: http://uitestingplayground.com/visibility

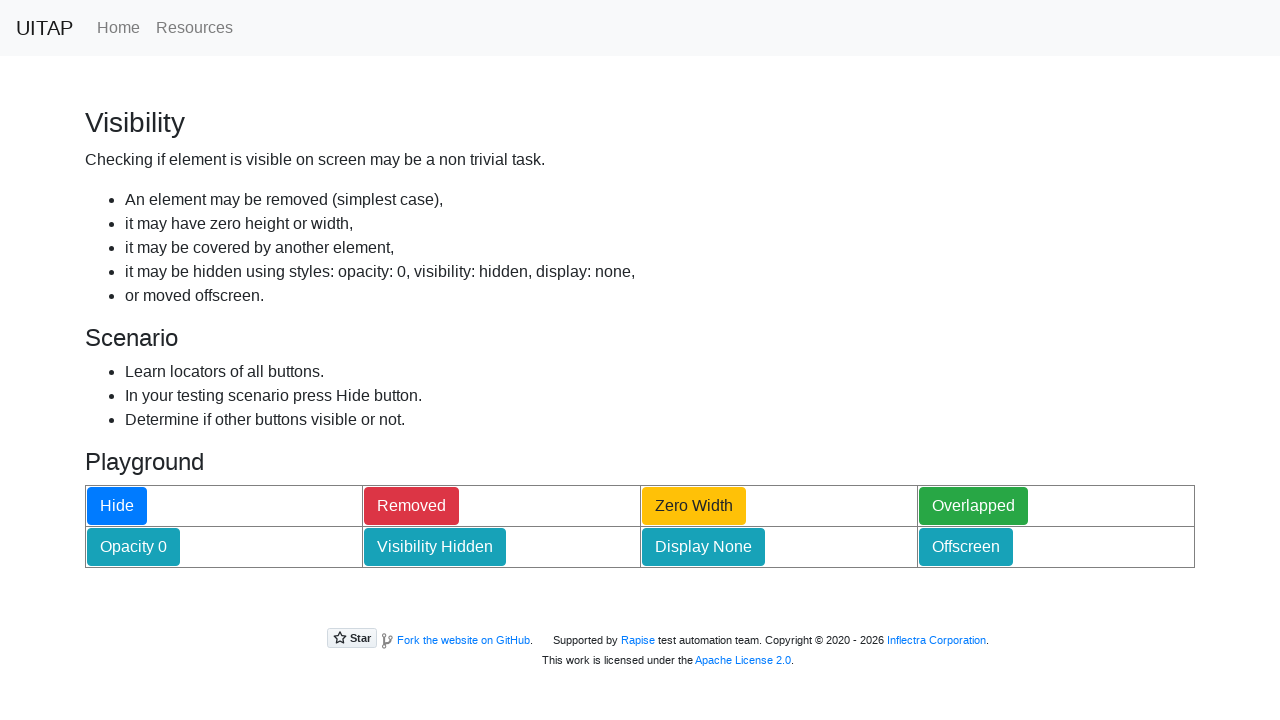

Clicked the Hide button to trigger visibility changes at (117, 506) on #hideButton
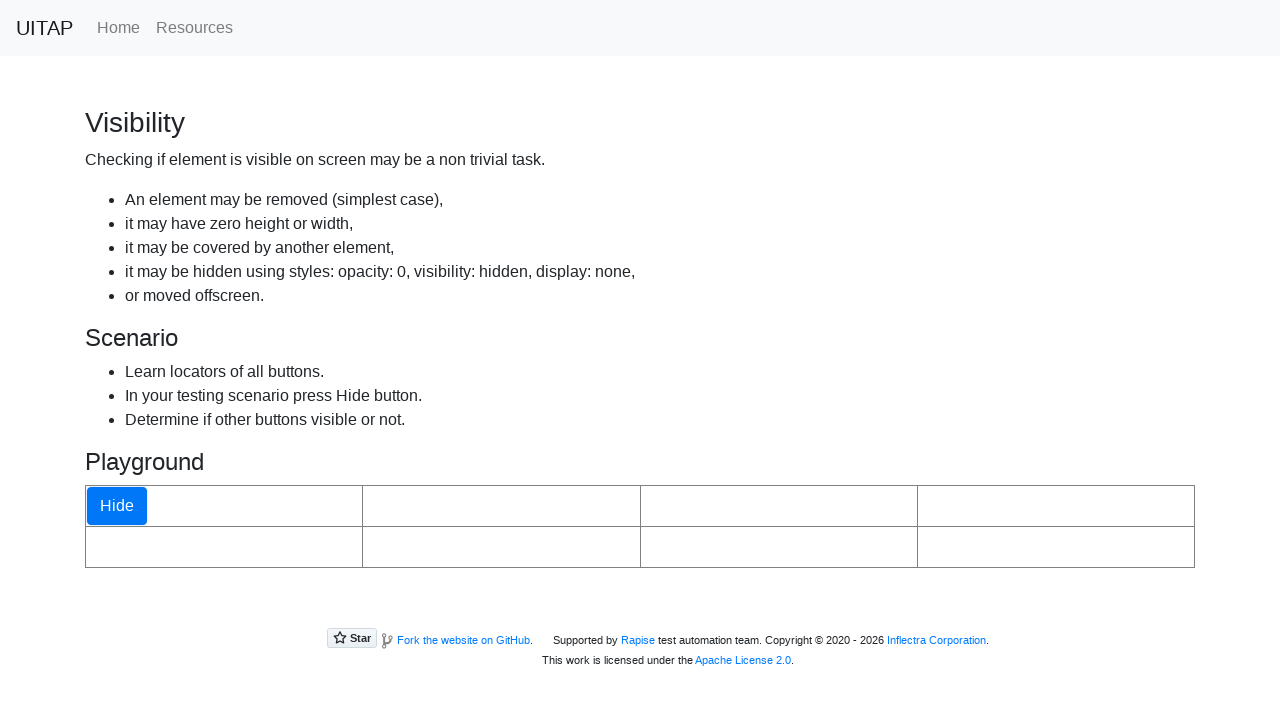

Waited 500ms for visibility changes to take effect
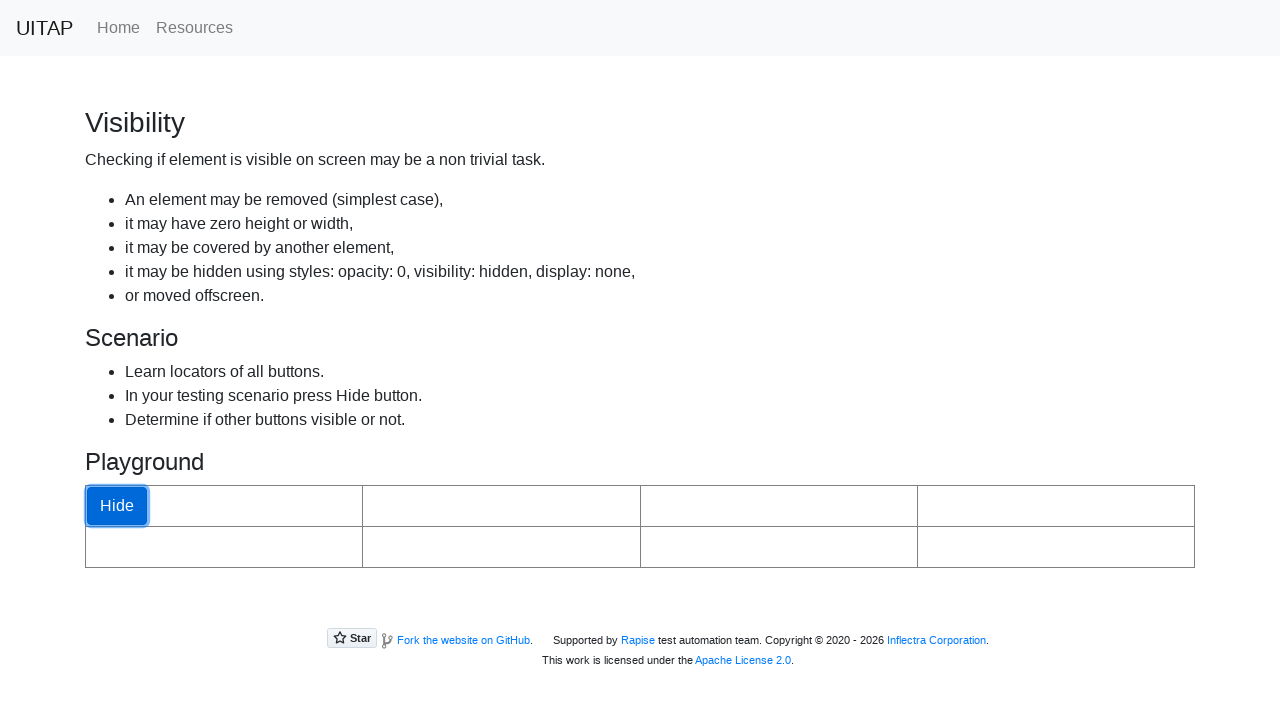

Located all buttons in the table
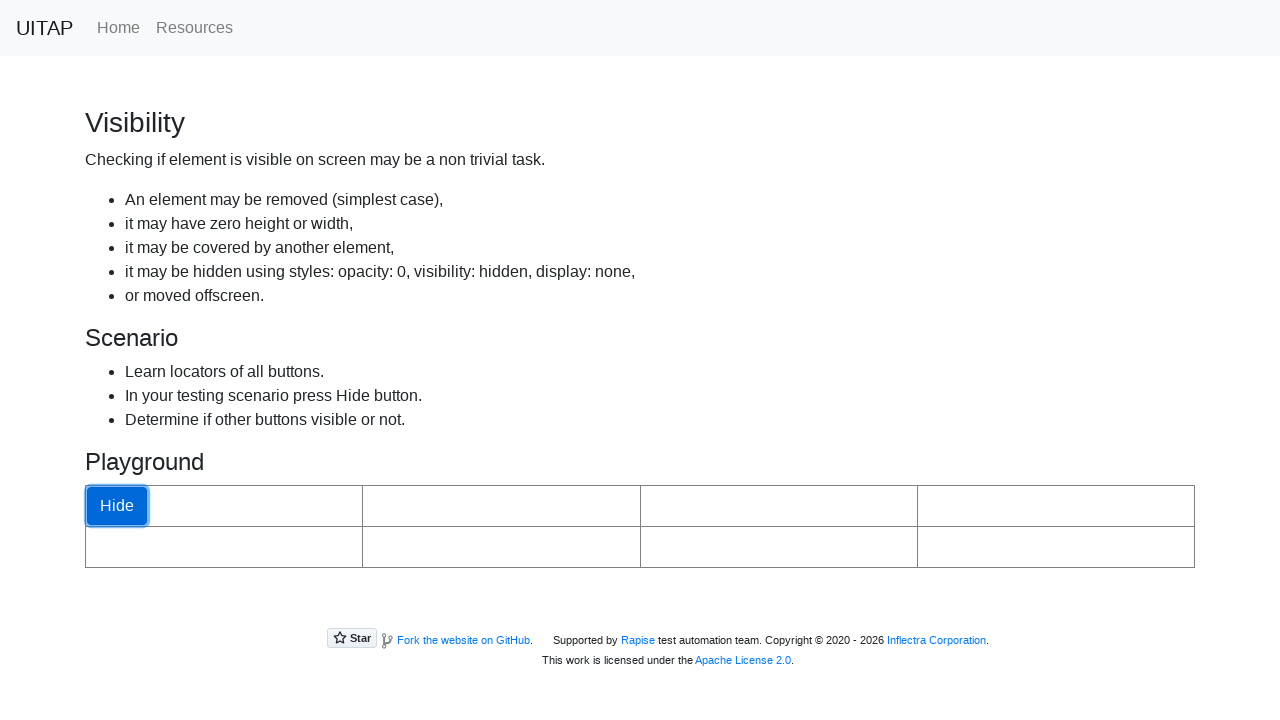

Found visible button: Hide
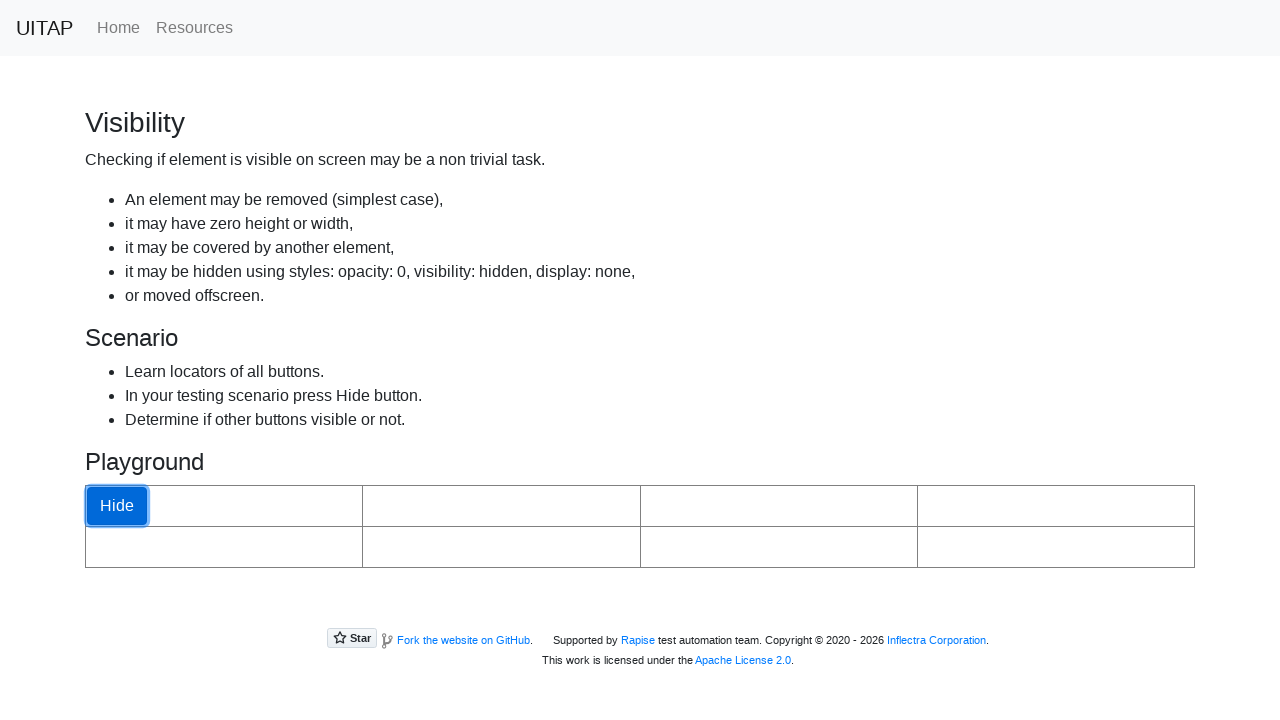

Found visible button: Overlapped
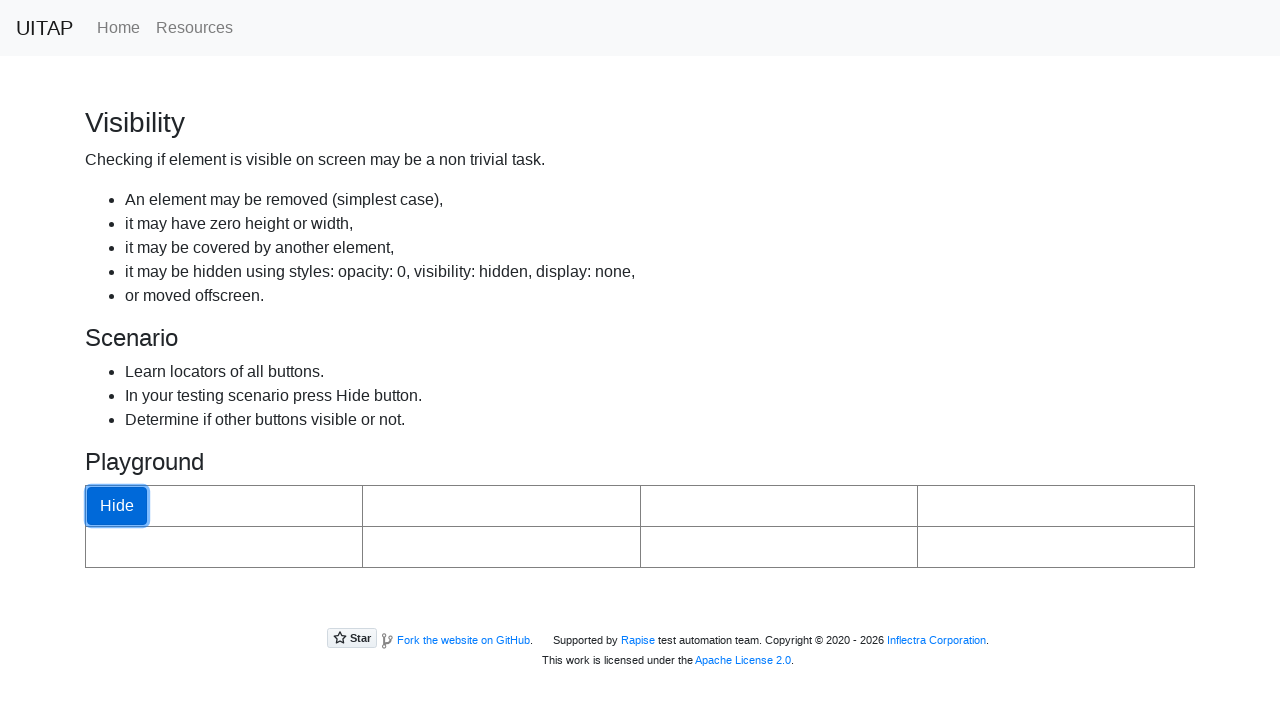

Found visible button: Opacity 0
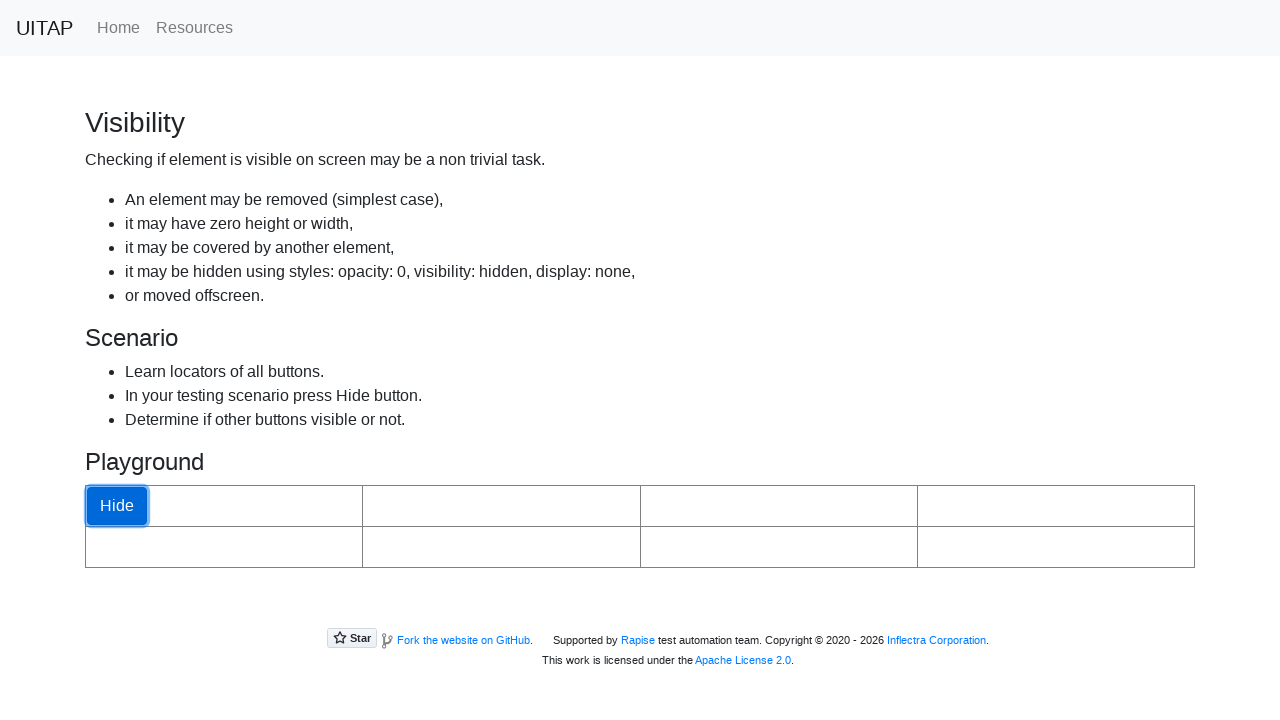

Found visible button: Offscreen
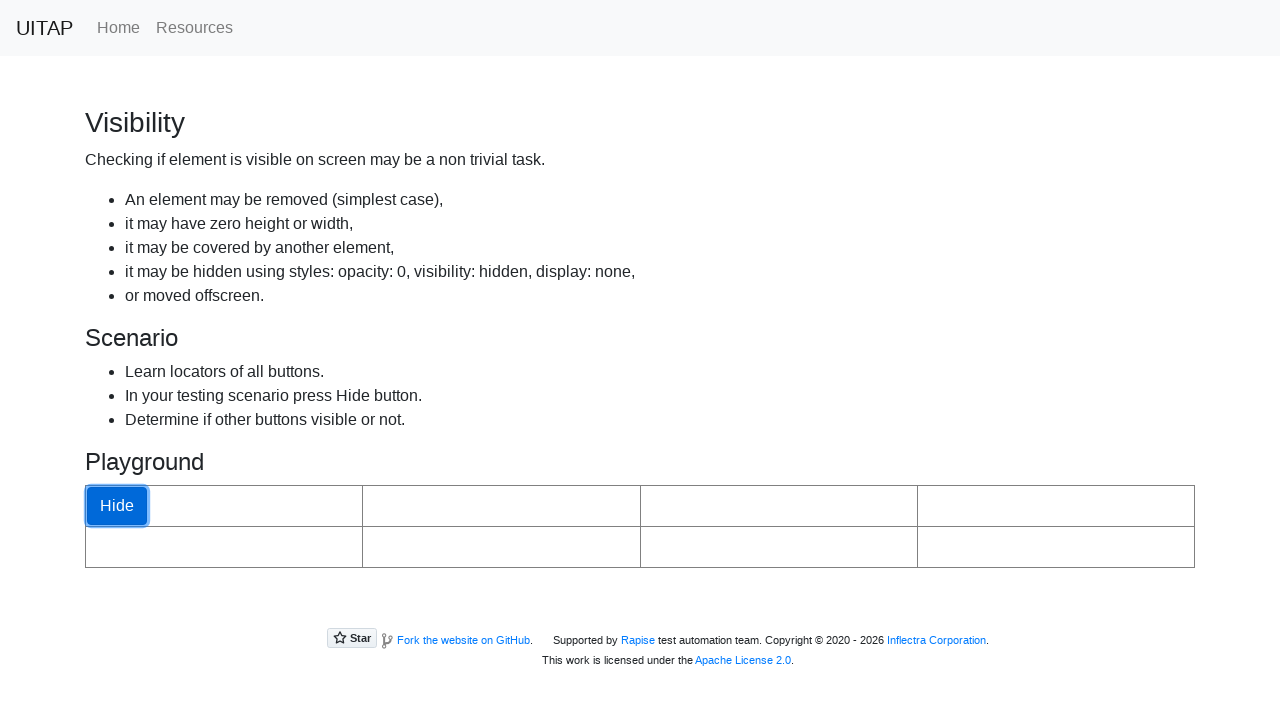

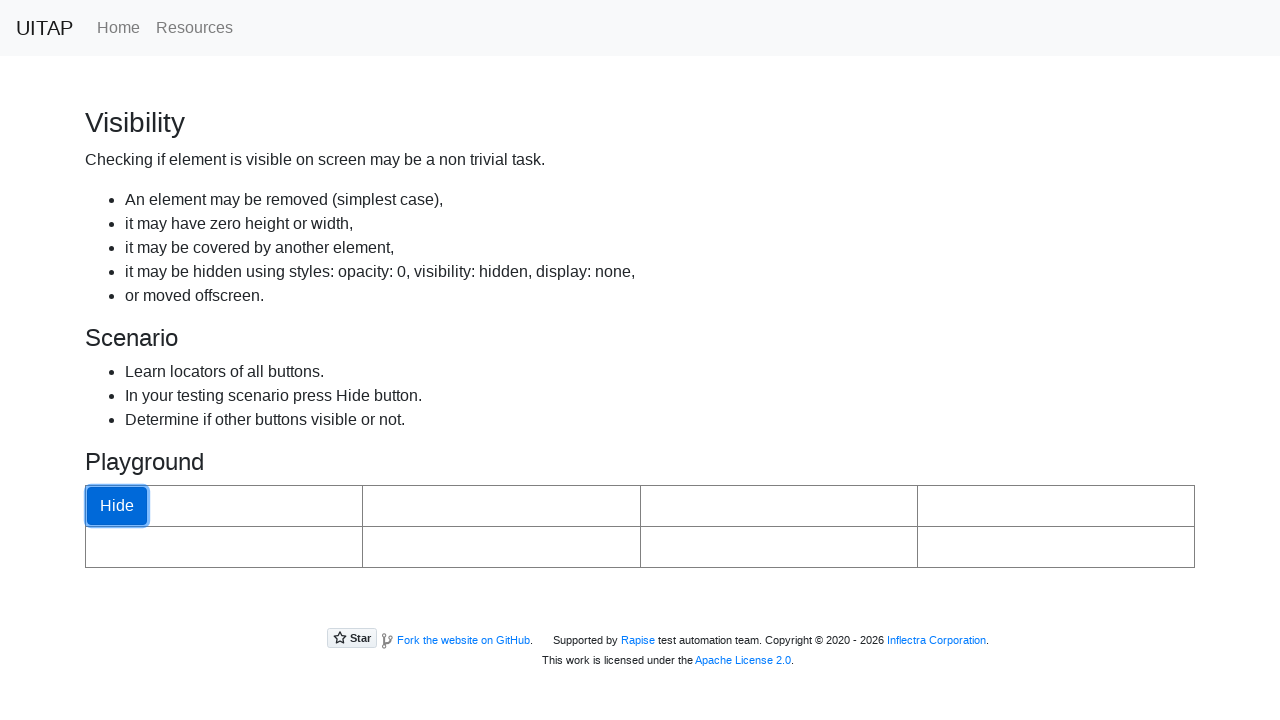